Tests clicking a button that triggers client-side delay and waiting for the result

Starting URL: http://www.uitestingplayground.com/clientdelay

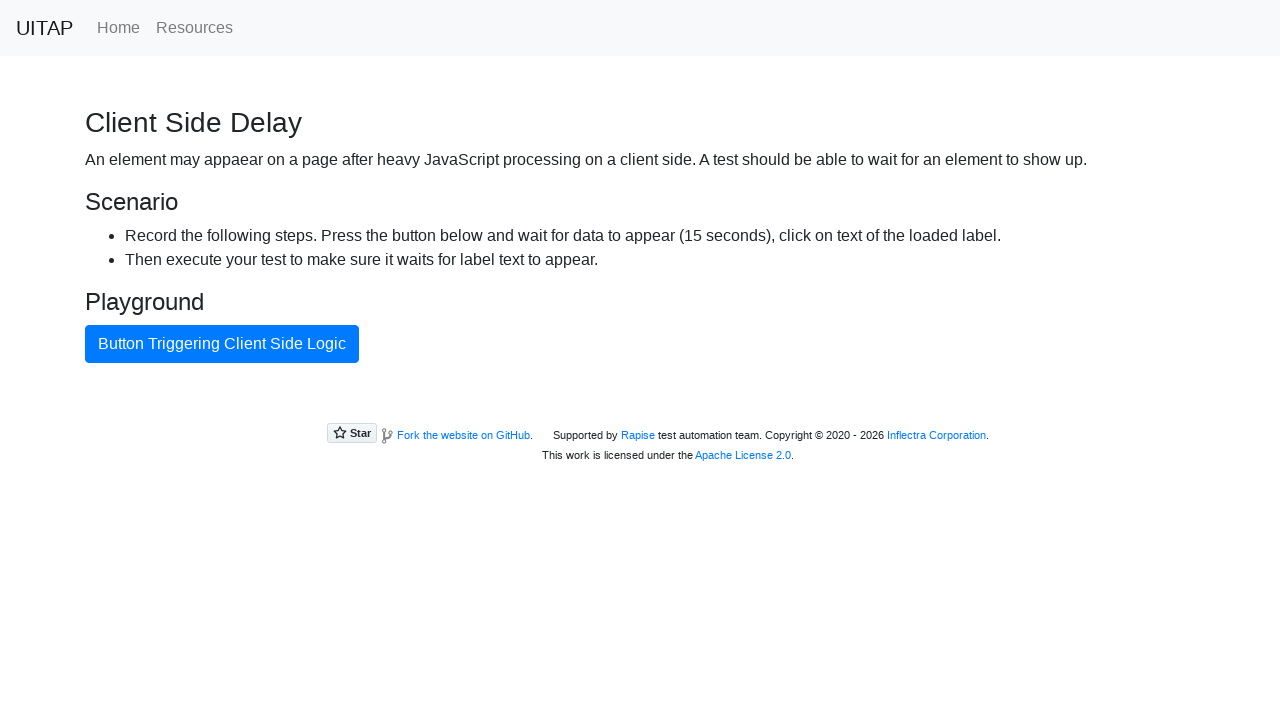

Clicked the client delay button to trigger AJAX request at (222, 344) on #ajaxButton
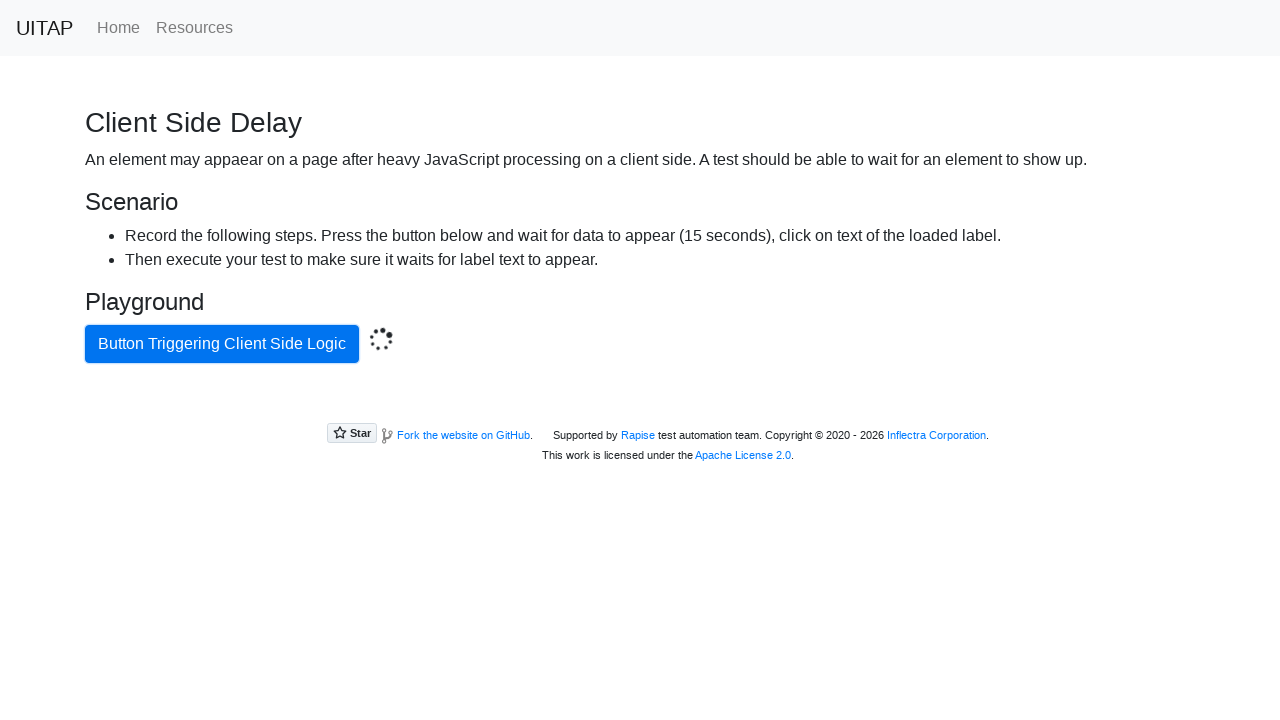

Client-side delay completed and success message appeared
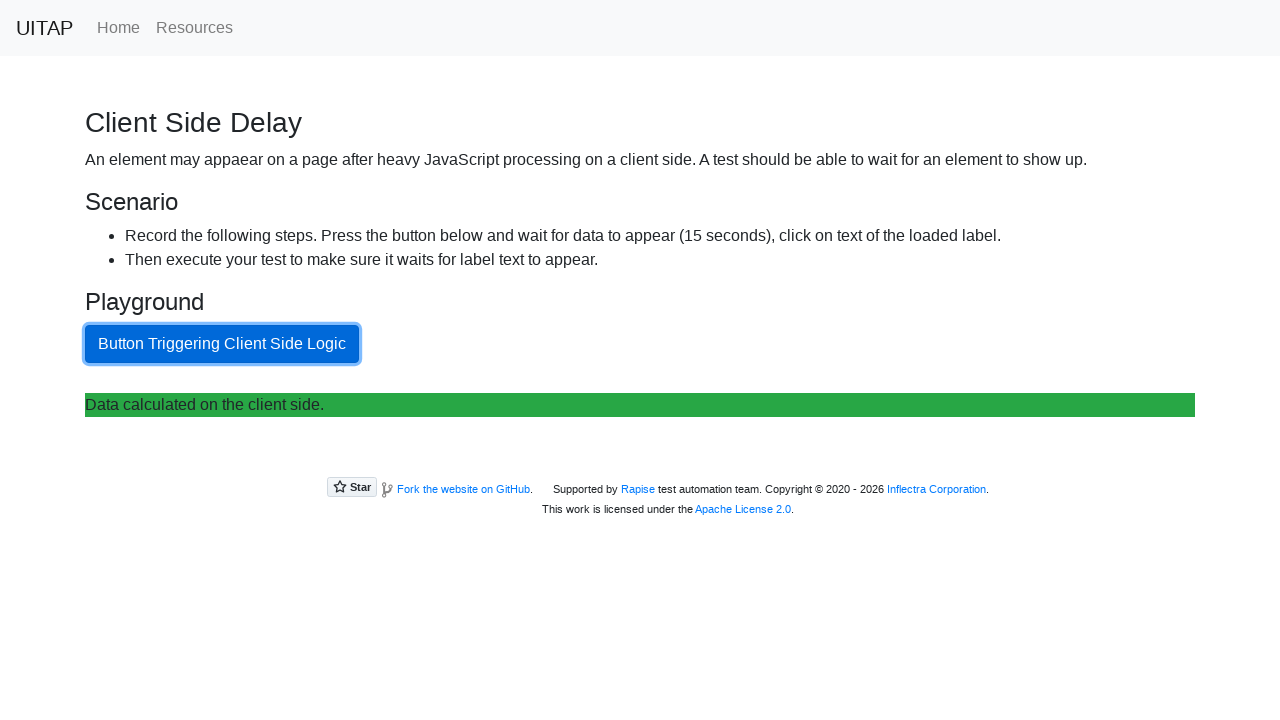

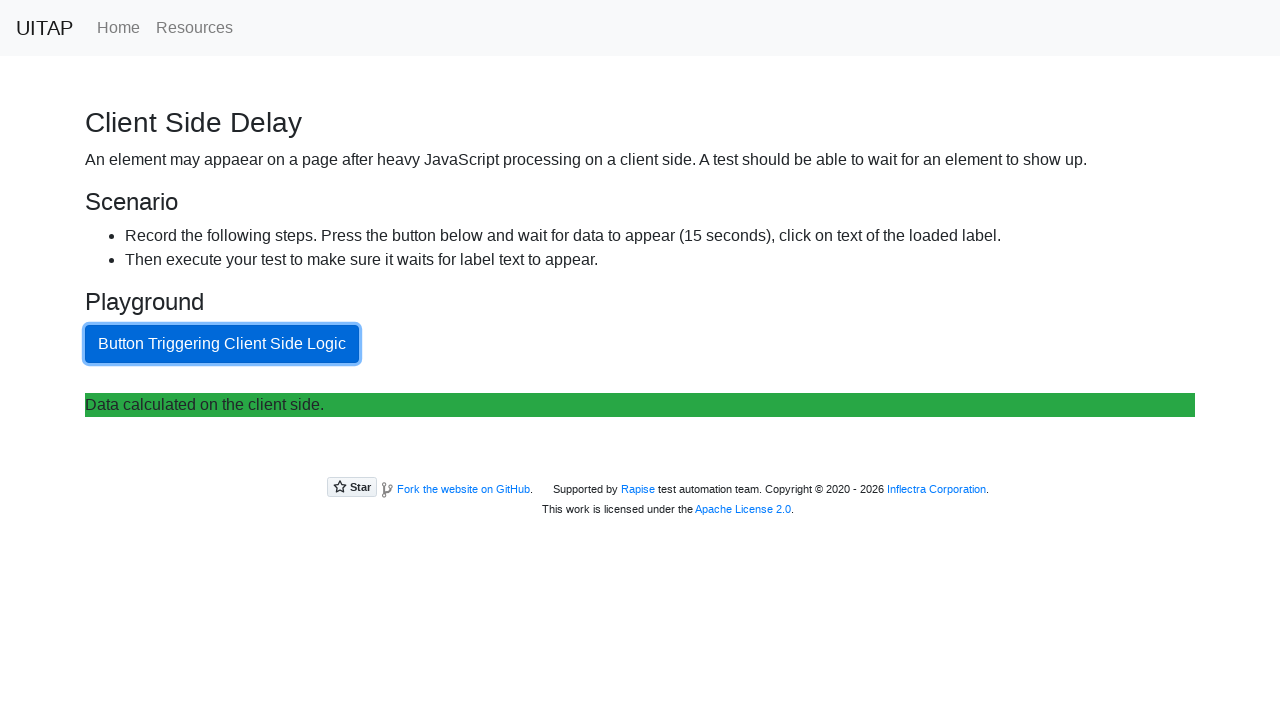